Tests the dynamic controls page by verifying a textbox is initially disabled, clicking the Enable button, waiting for the textbox to become enabled, and verifying the success message appears.

Starting URL: https://the-internet.herokuapp.com/dynamic_controls

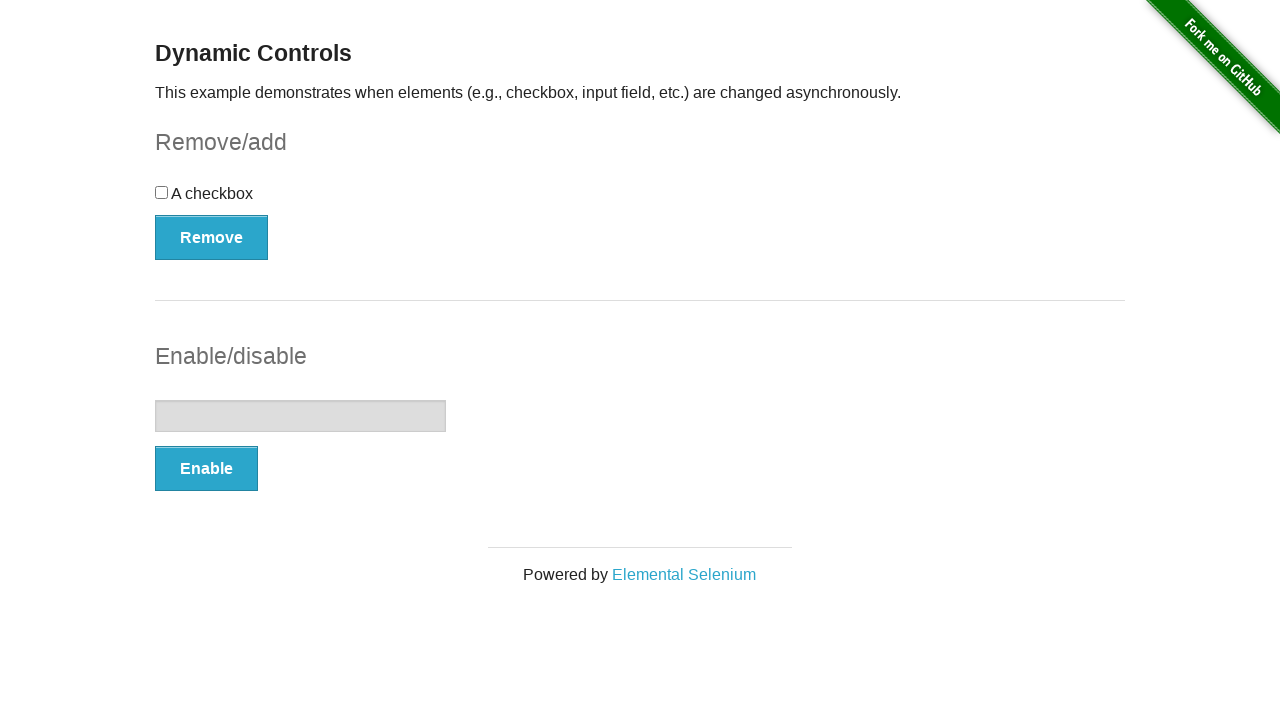

Navigated to dynamic controls page
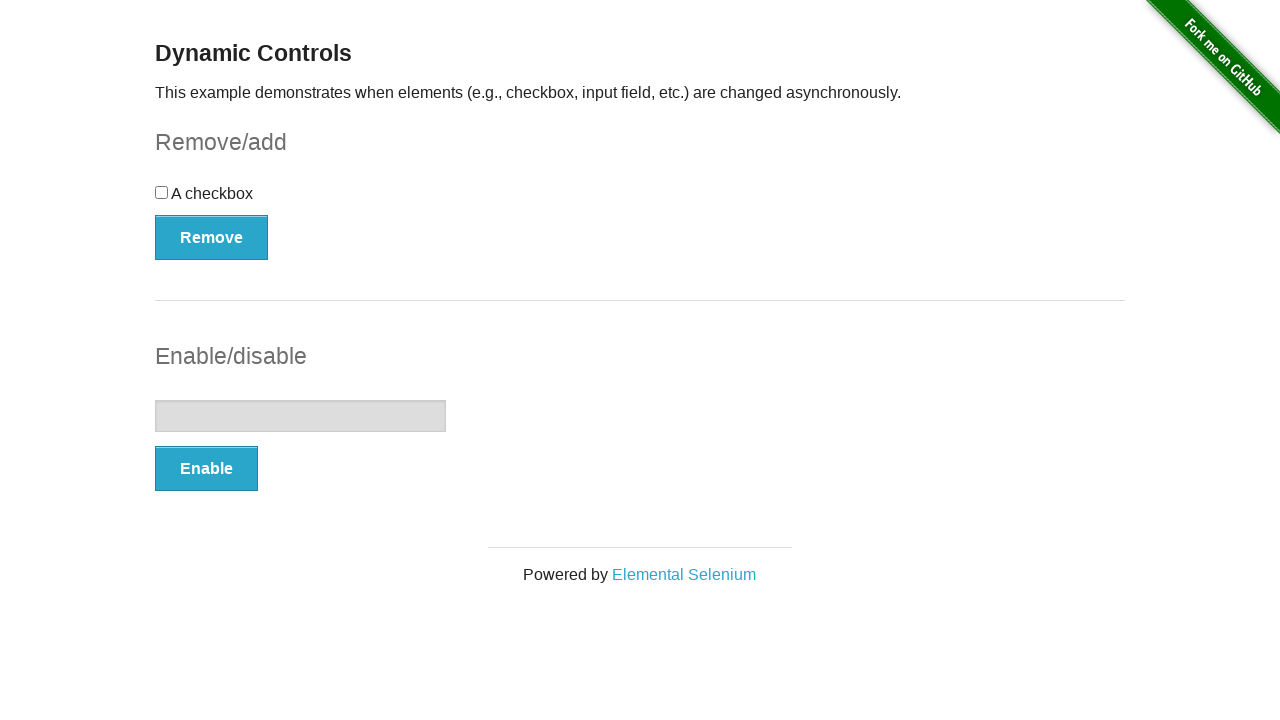

Located textbox element
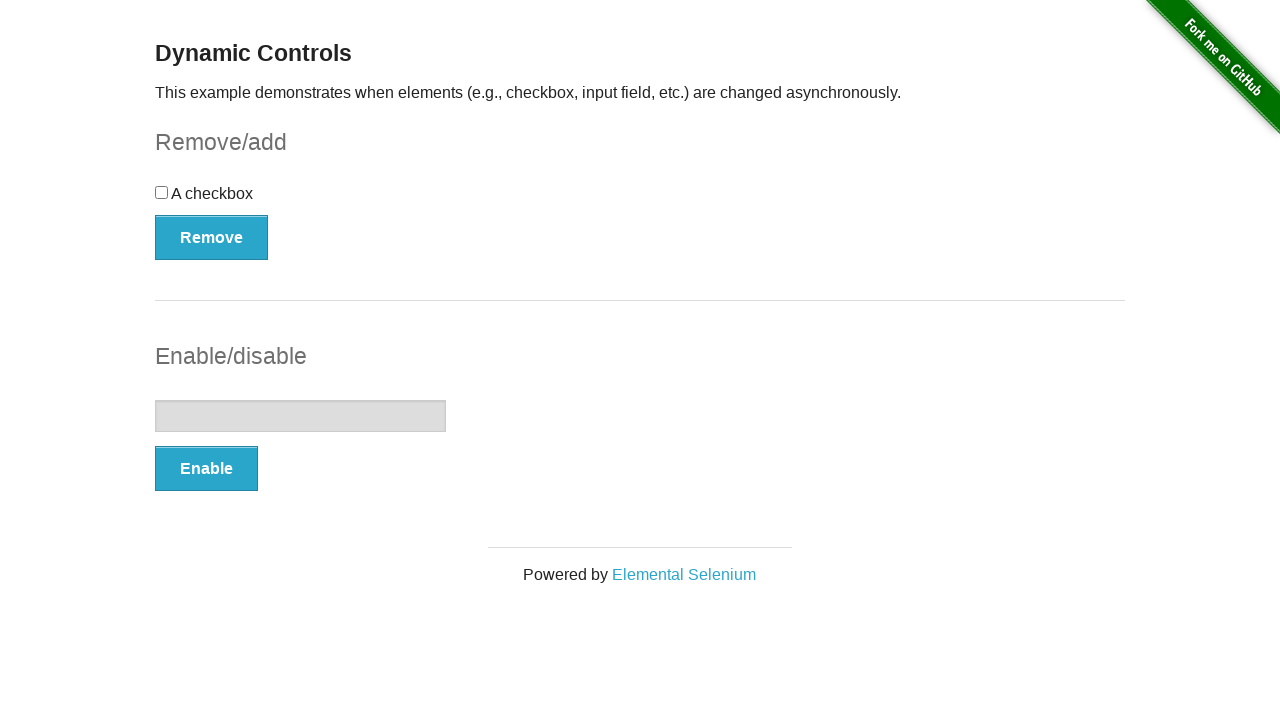

Verified textbox is initially disabled
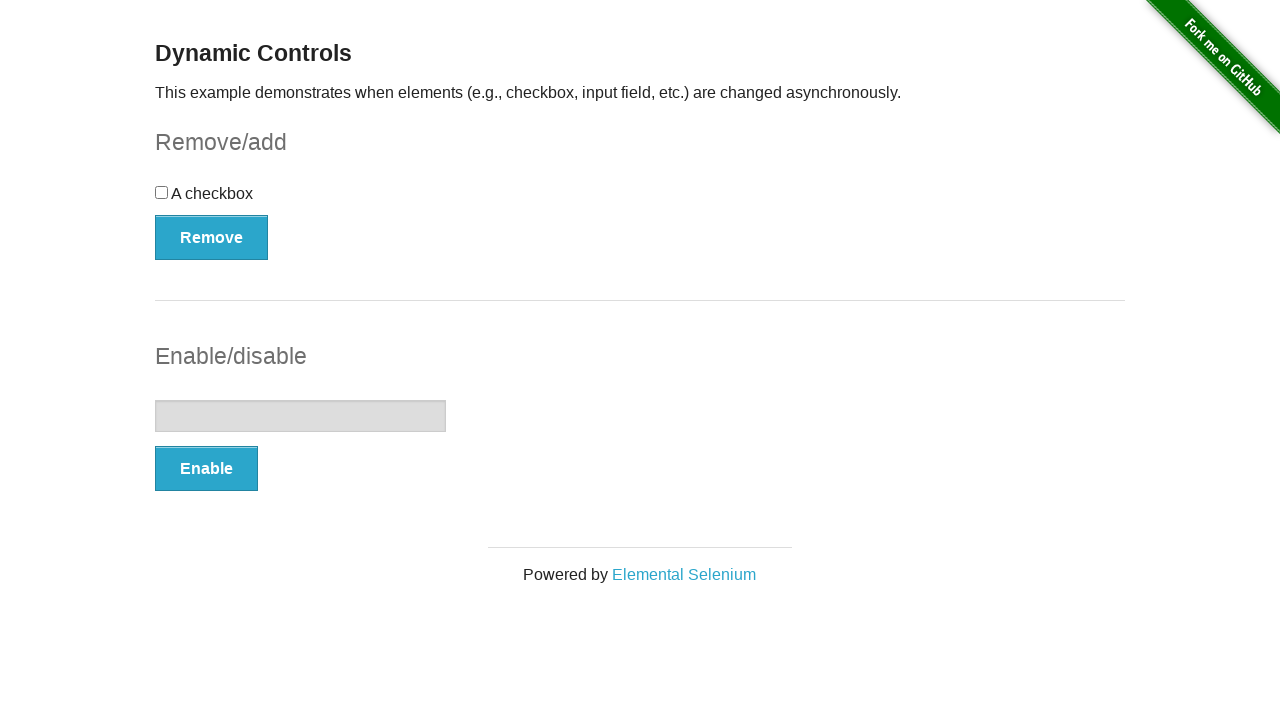

Clicked Enable button at (206, 469) on xpath=//button[text()='Enable']
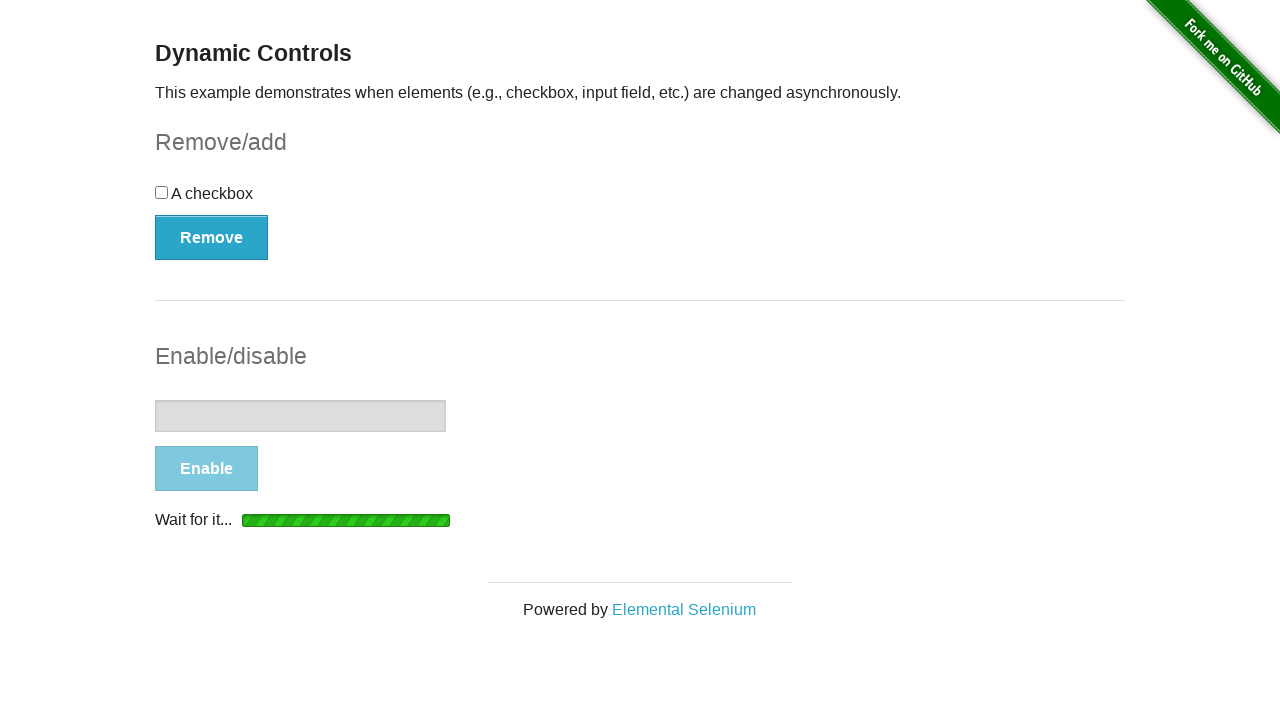

Waited for textbox to become enabled
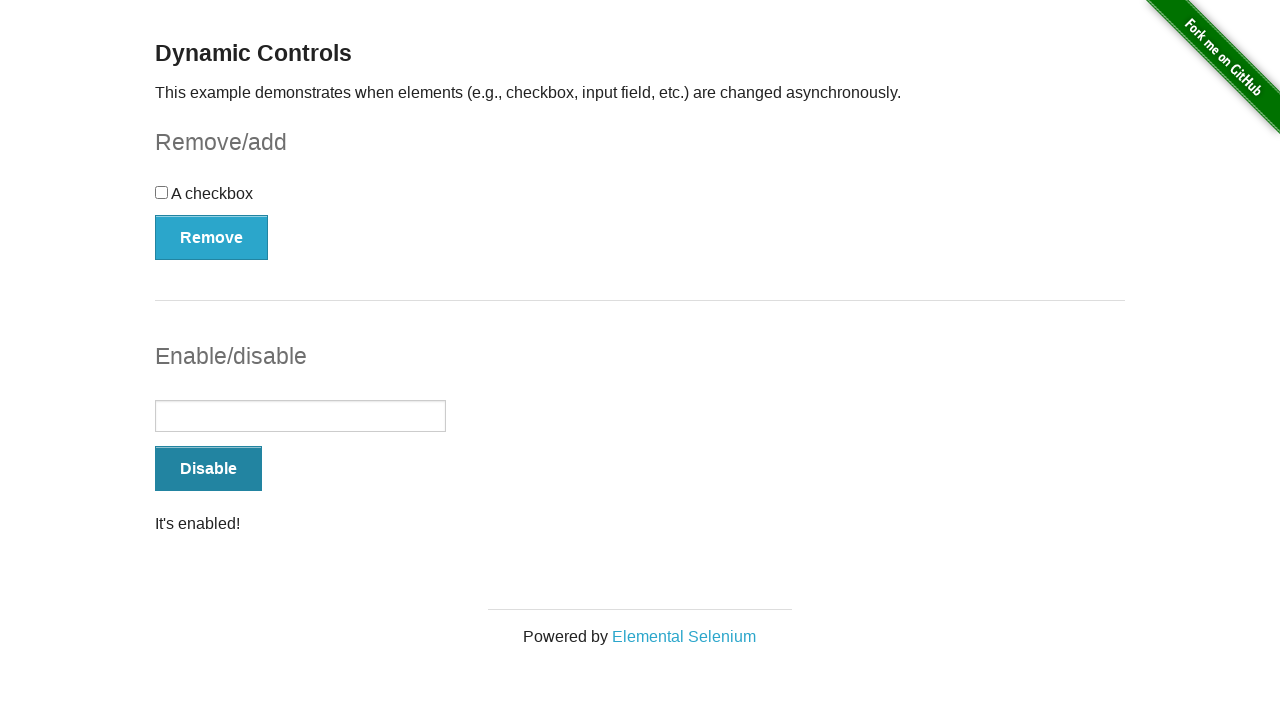

Located success message element
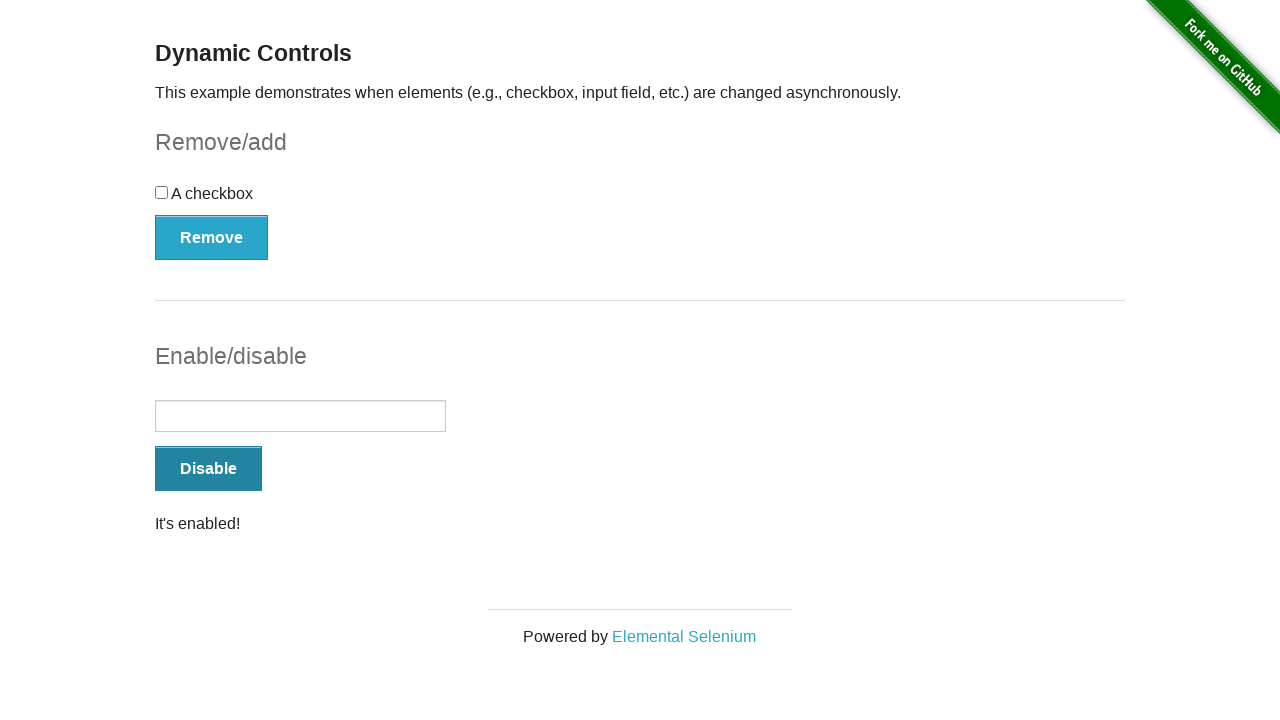

Verified success message is visible
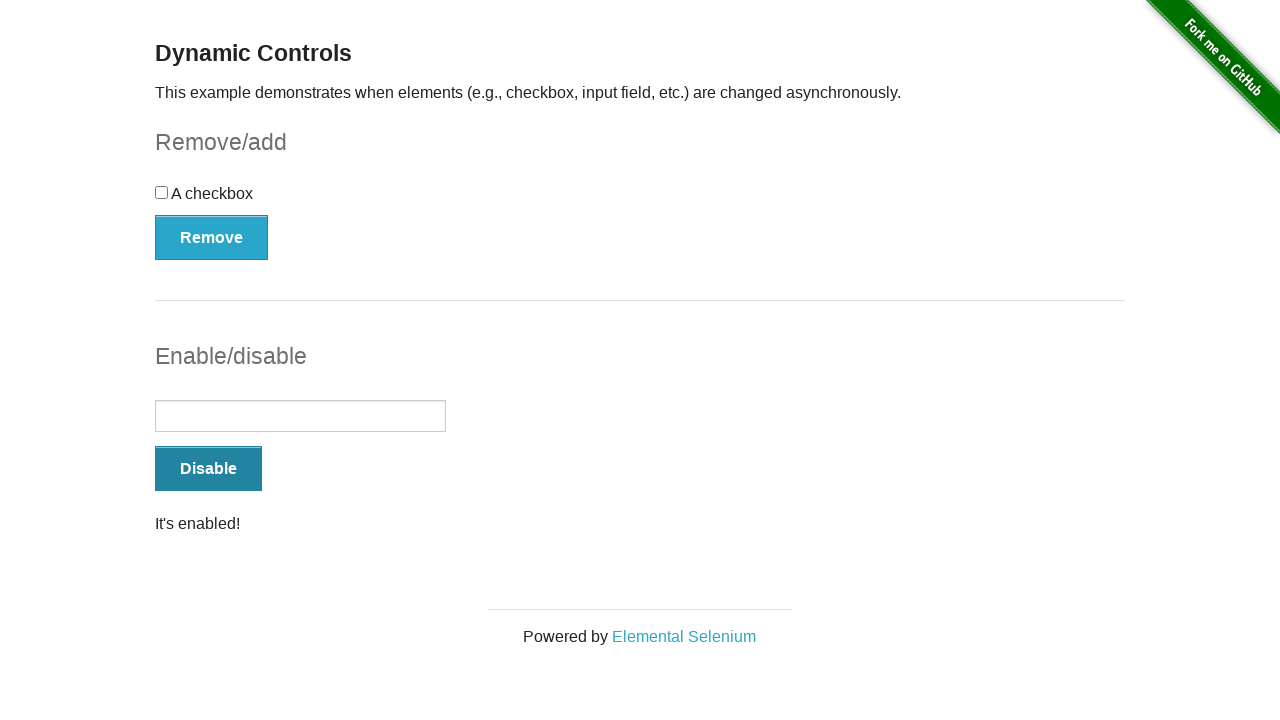

Verified success message contains "It's enabled!" text
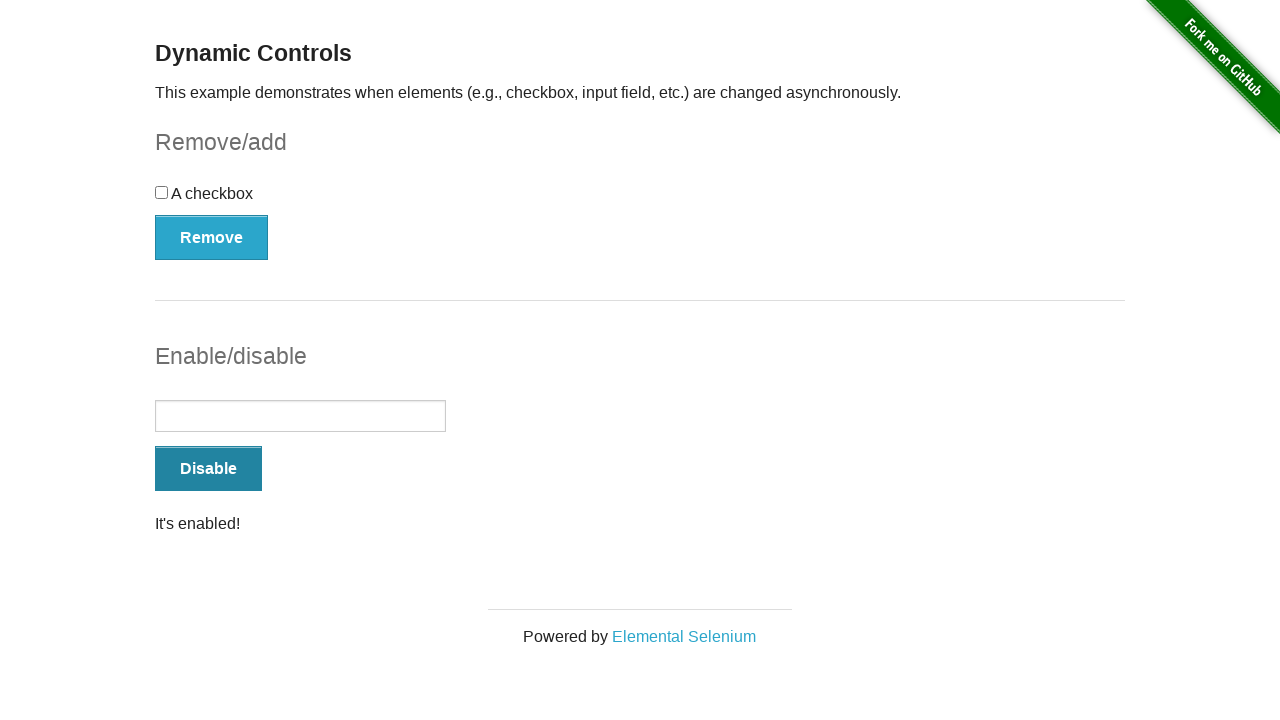

Verified textbox is now enabled
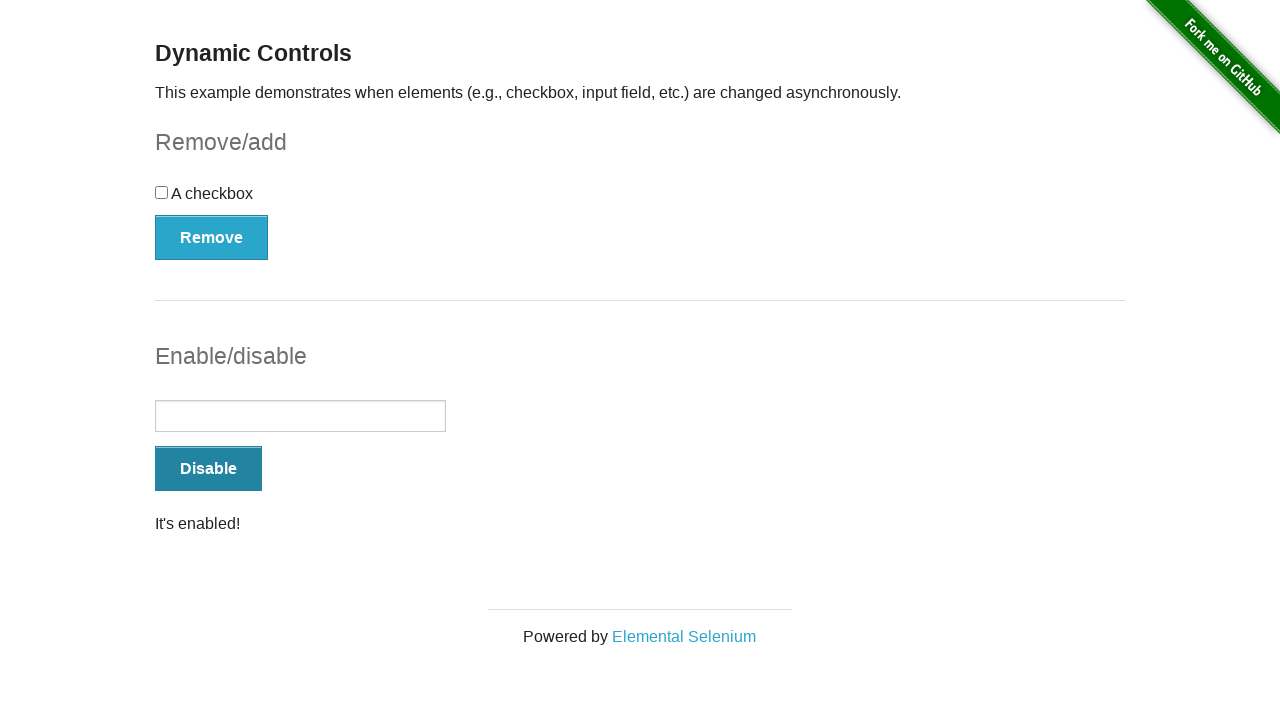

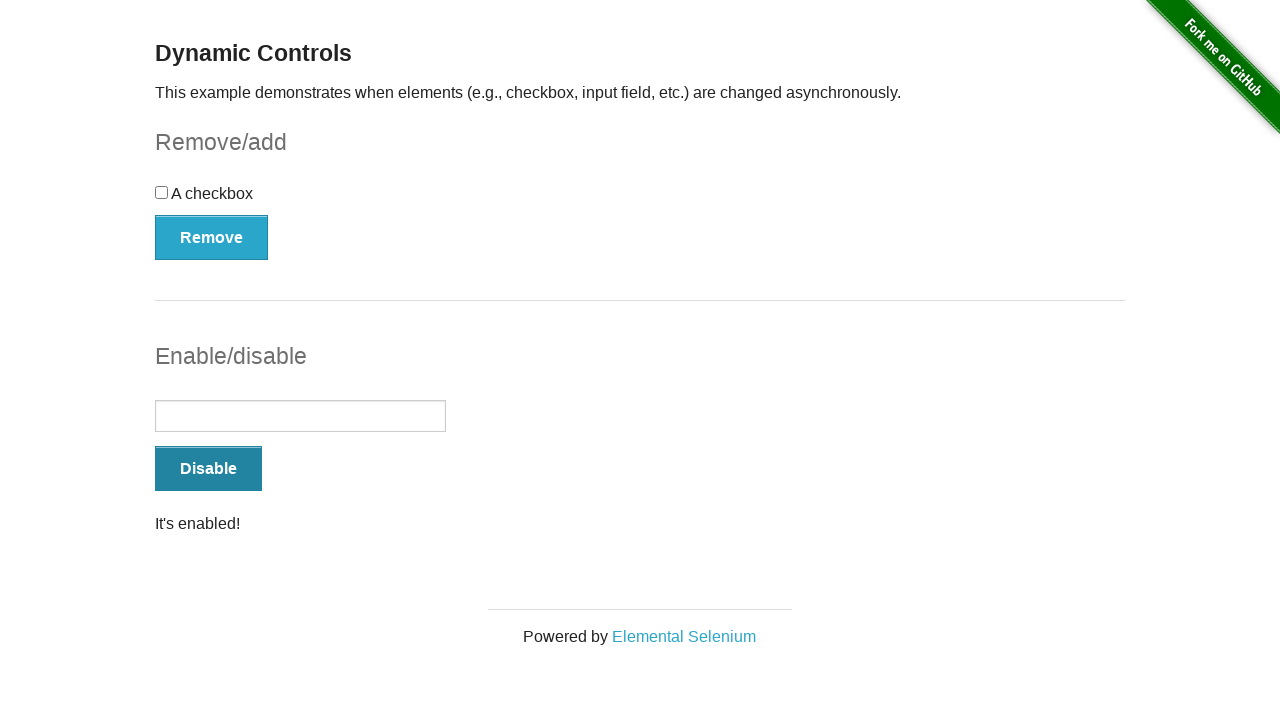